Tests interaction with various form elements including text inputs, radio buttons, checkboxes, and dropdowns on a practice form

Starting URL: https://www.techlistic.com/p/selenium-practice-form.html

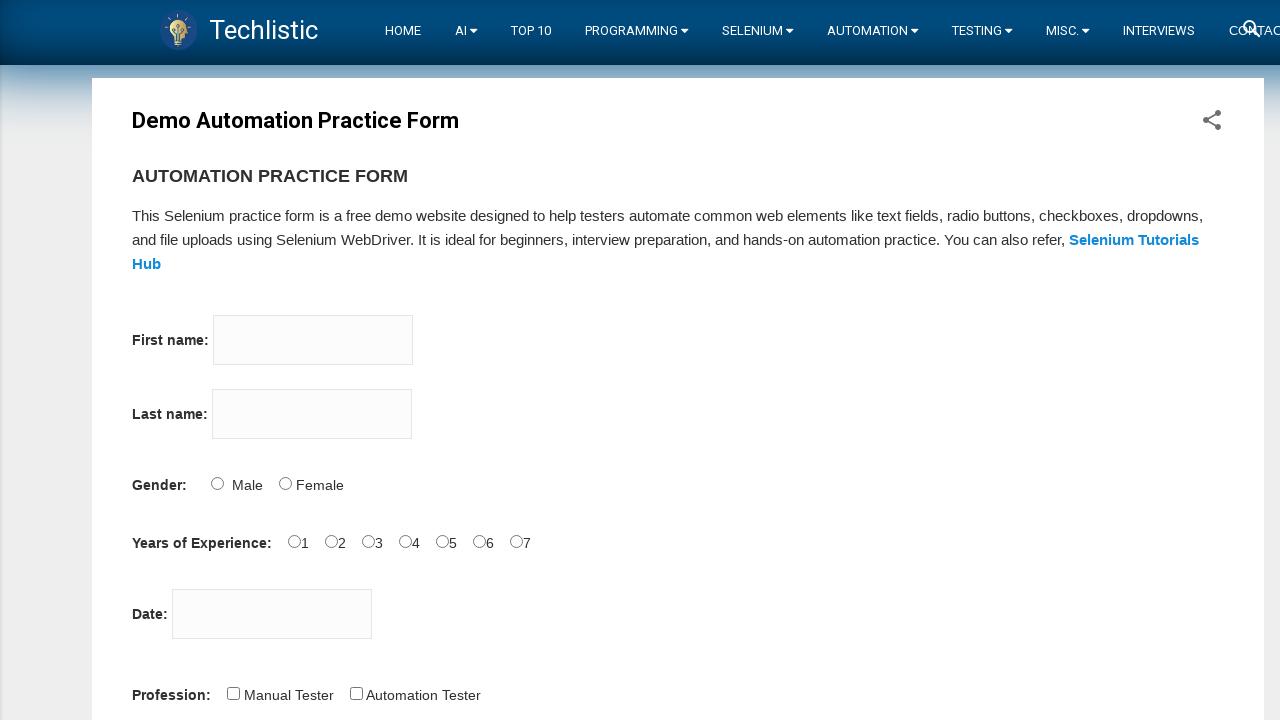

Filled first name field with 'Tommy' on input[name='firstname']
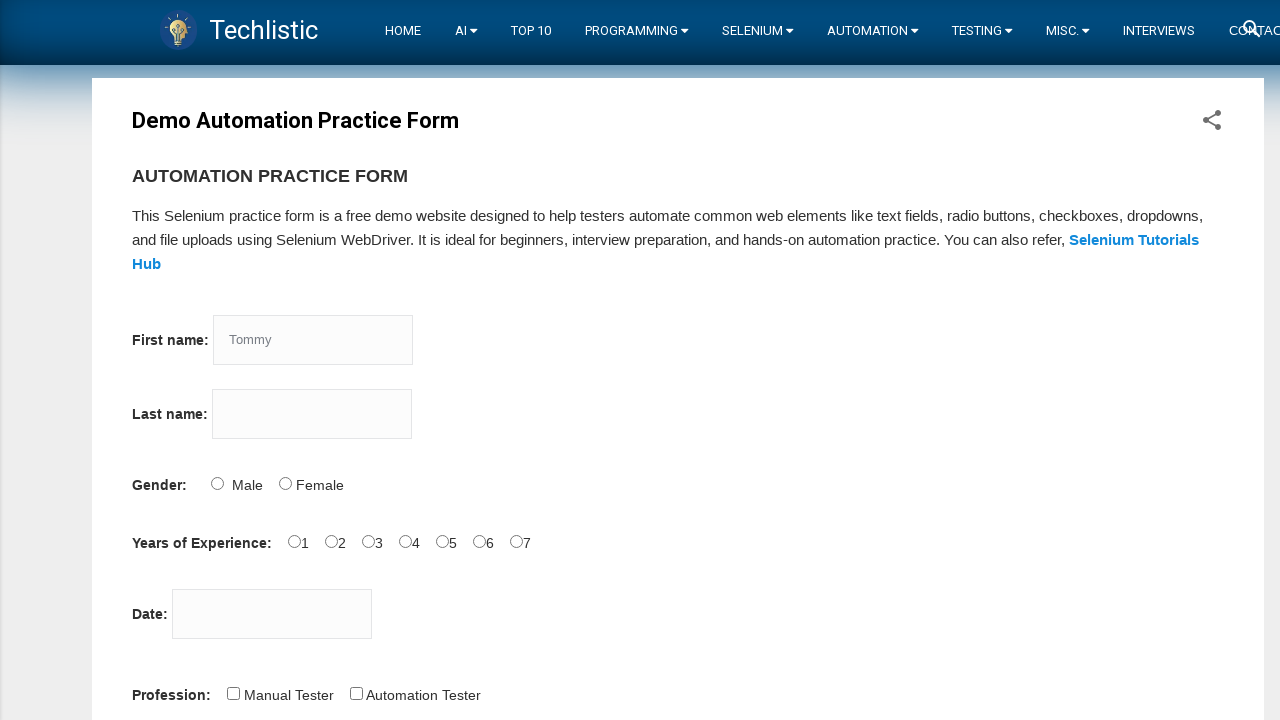

Filled last name field with 'Carter' on input[name='lastname']
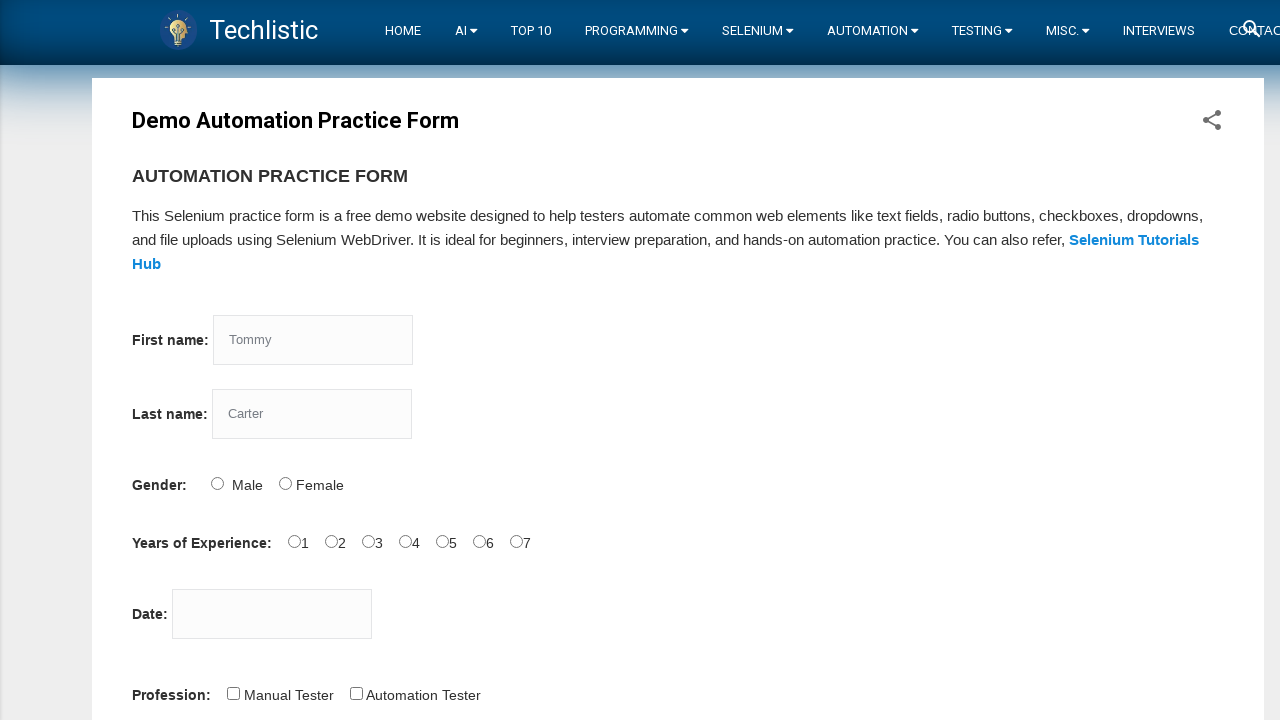

Filled date picker with '09/08/1982' on #datepicker
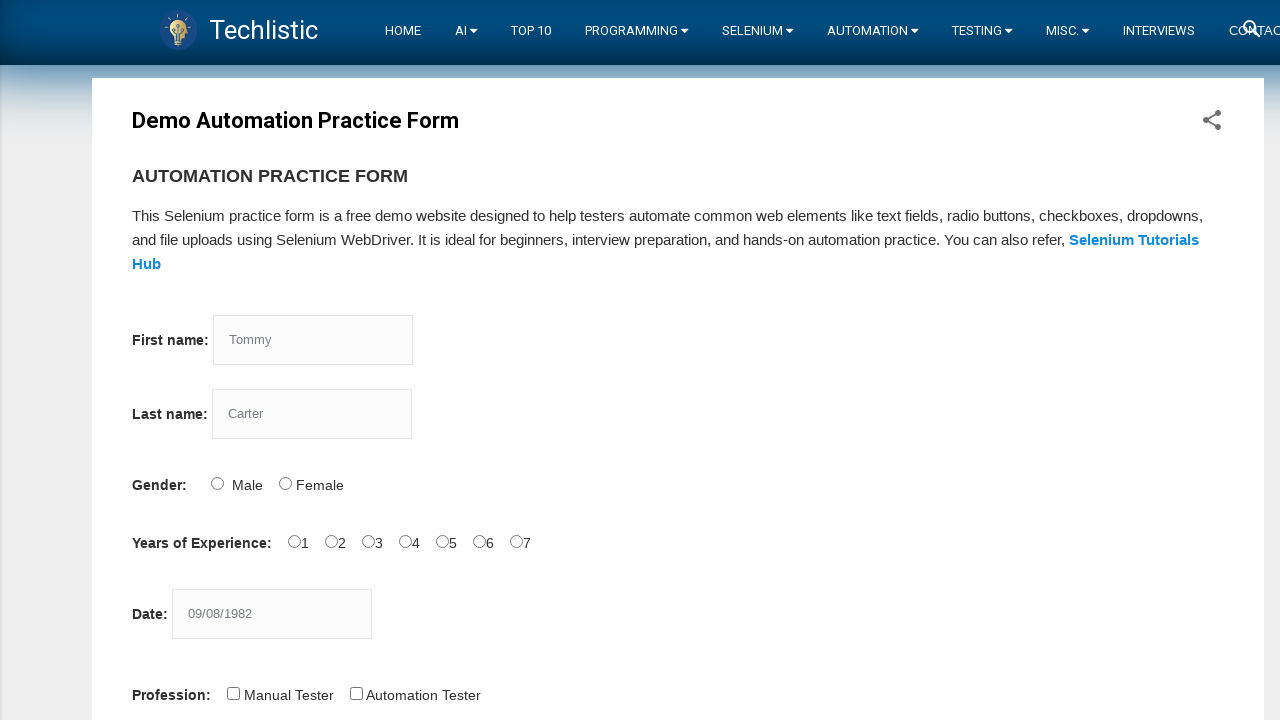

Selected 'Female' radio button at (285, 483) on input[name='sex'][value='Female']
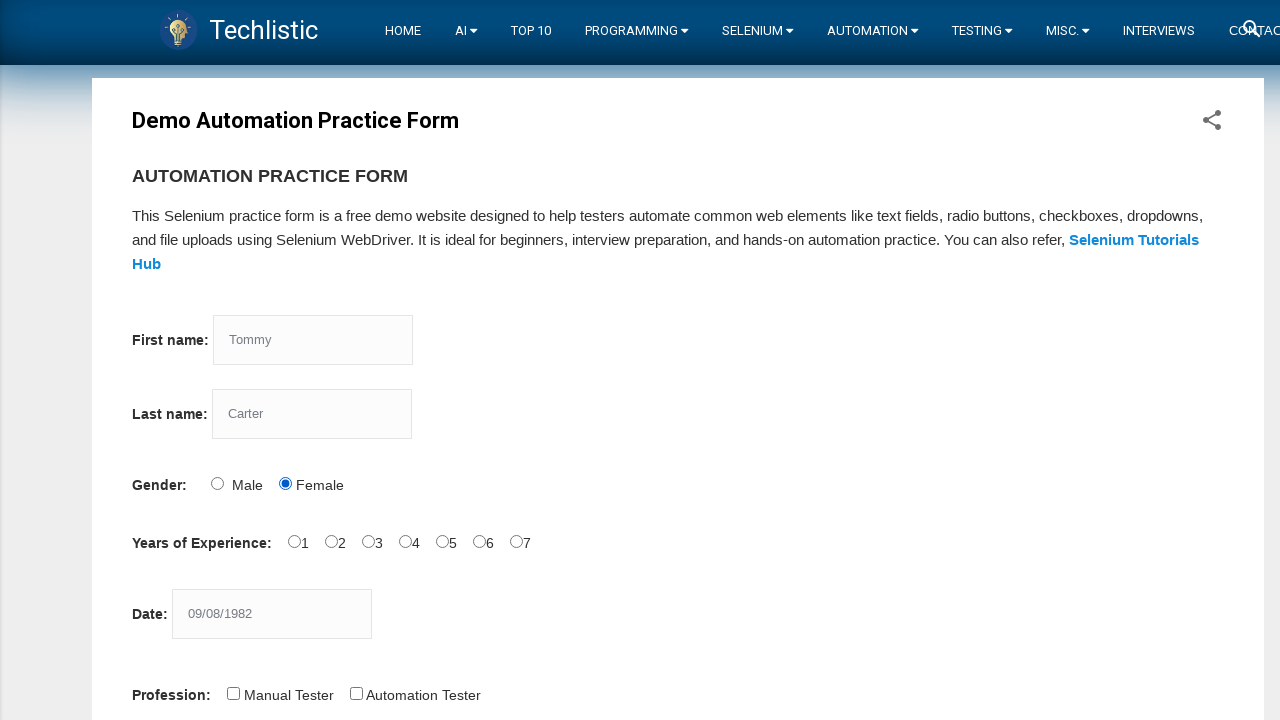

Selected '5 years' experience radio button at (442, 541) on input[name='exp'][value='5']
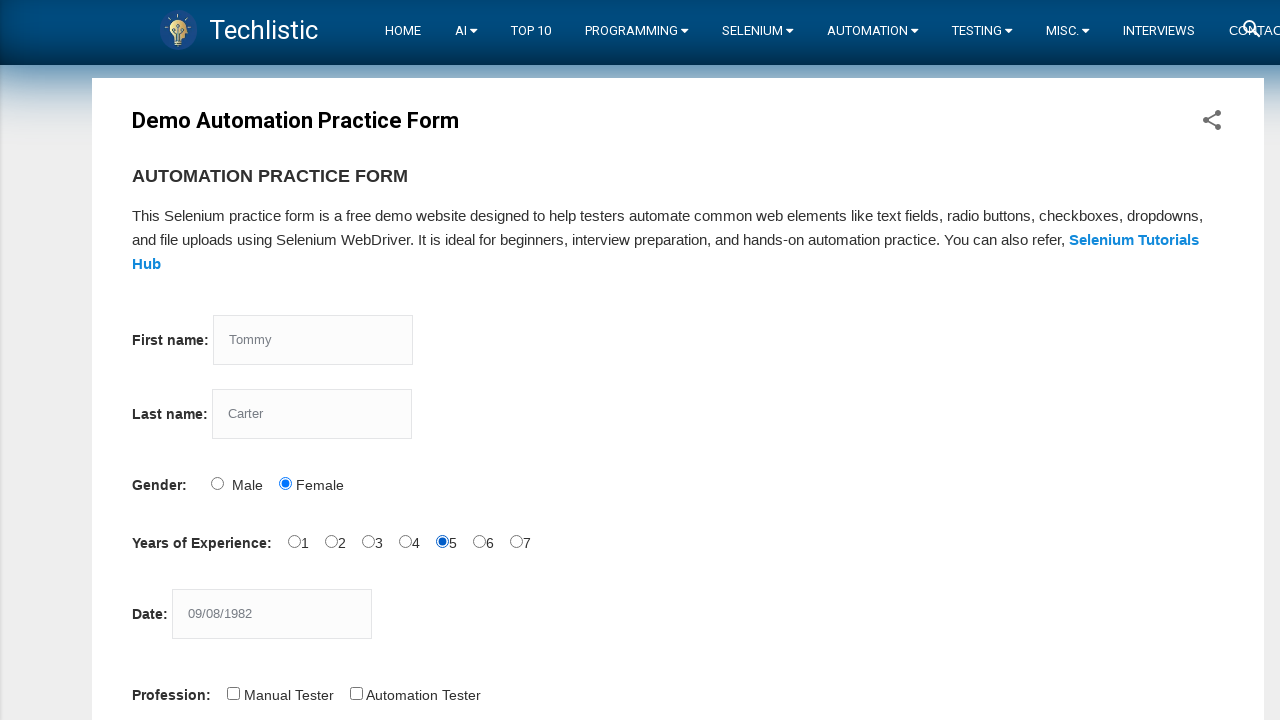

Checked 'Manual Tester' checkbox at (233, 693) on input[value='Manual Tester']
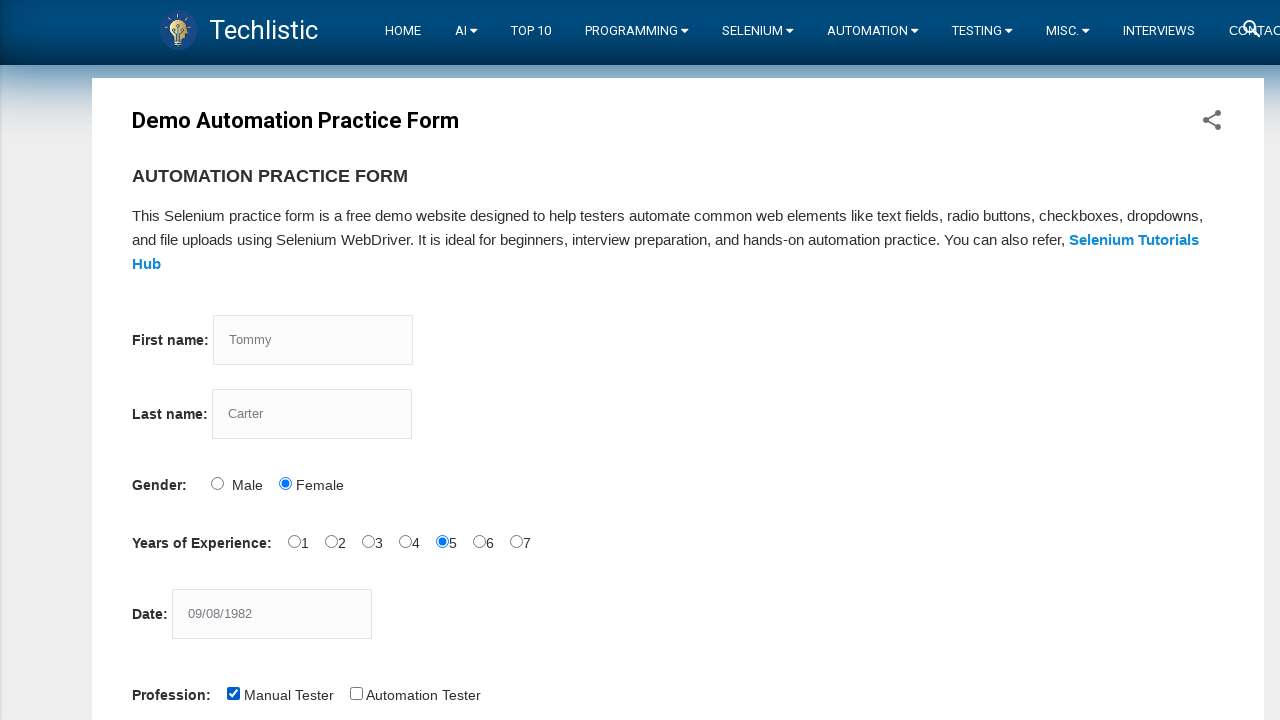

Checked 'Automation Tester' checkbox at (356, 693) on input[value='Automation Tester']
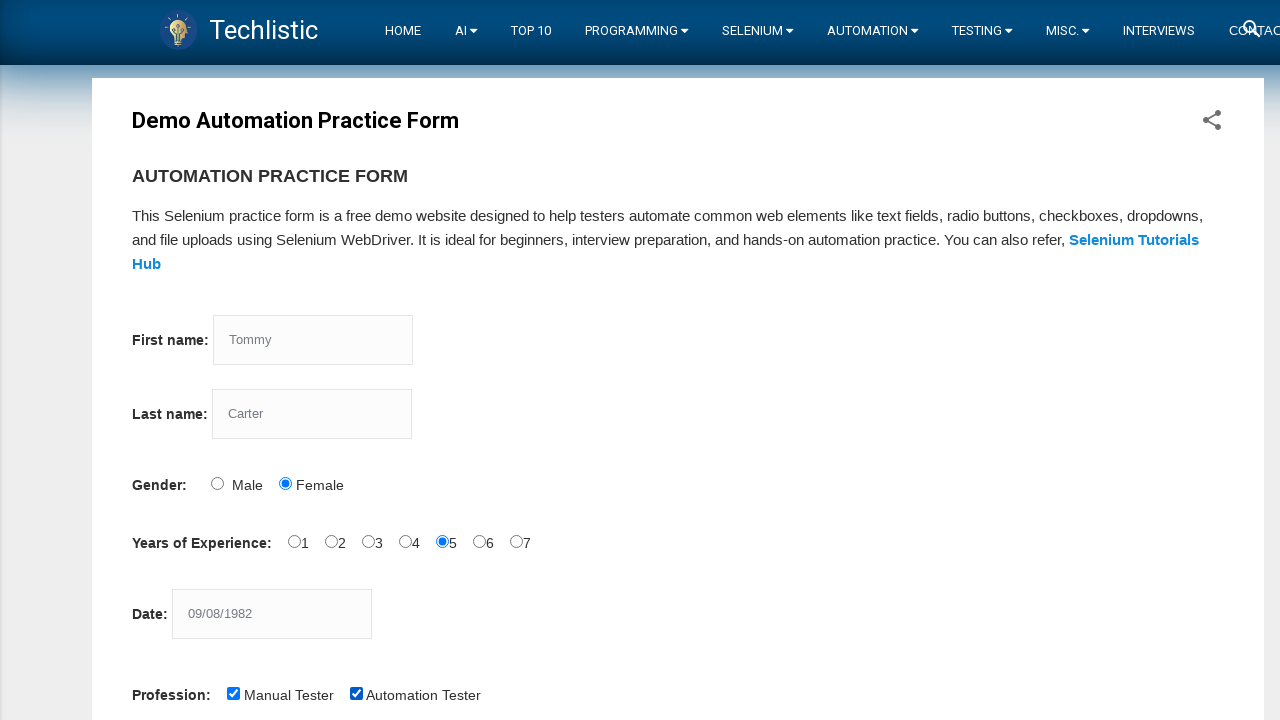

Unchecked 'Manual Tester' checkbox at (233, 693) on input[value='Manual Tester']
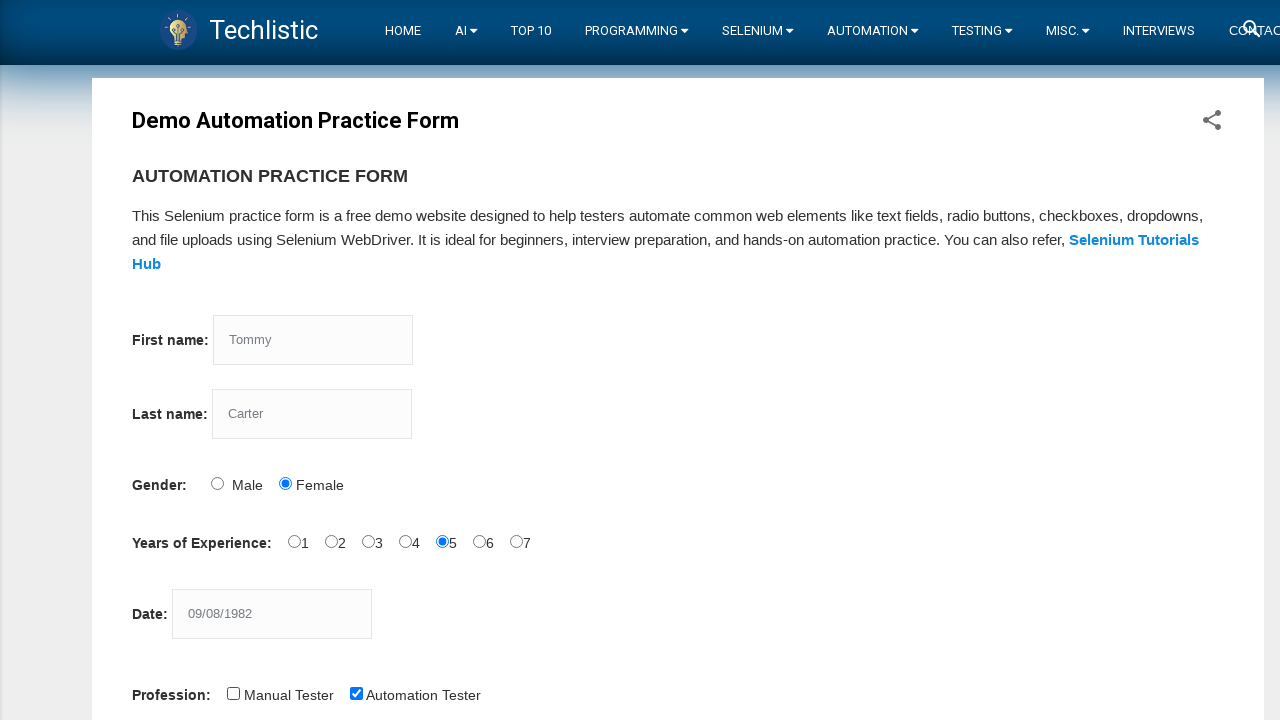

Checked 'Selenium Webdriver' checkbox at (446, 360) on input[value='Selenium Webdriver']
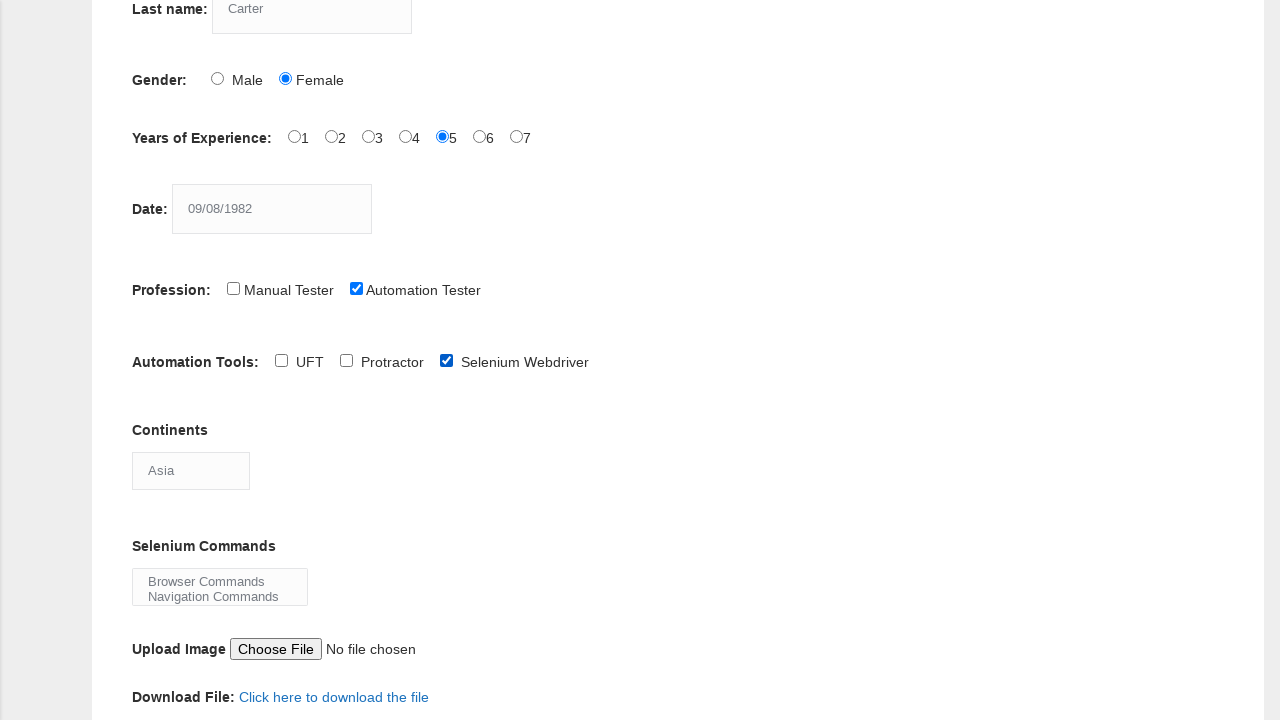

Selected 'Australia' from continents dropdown on select[name='continents']
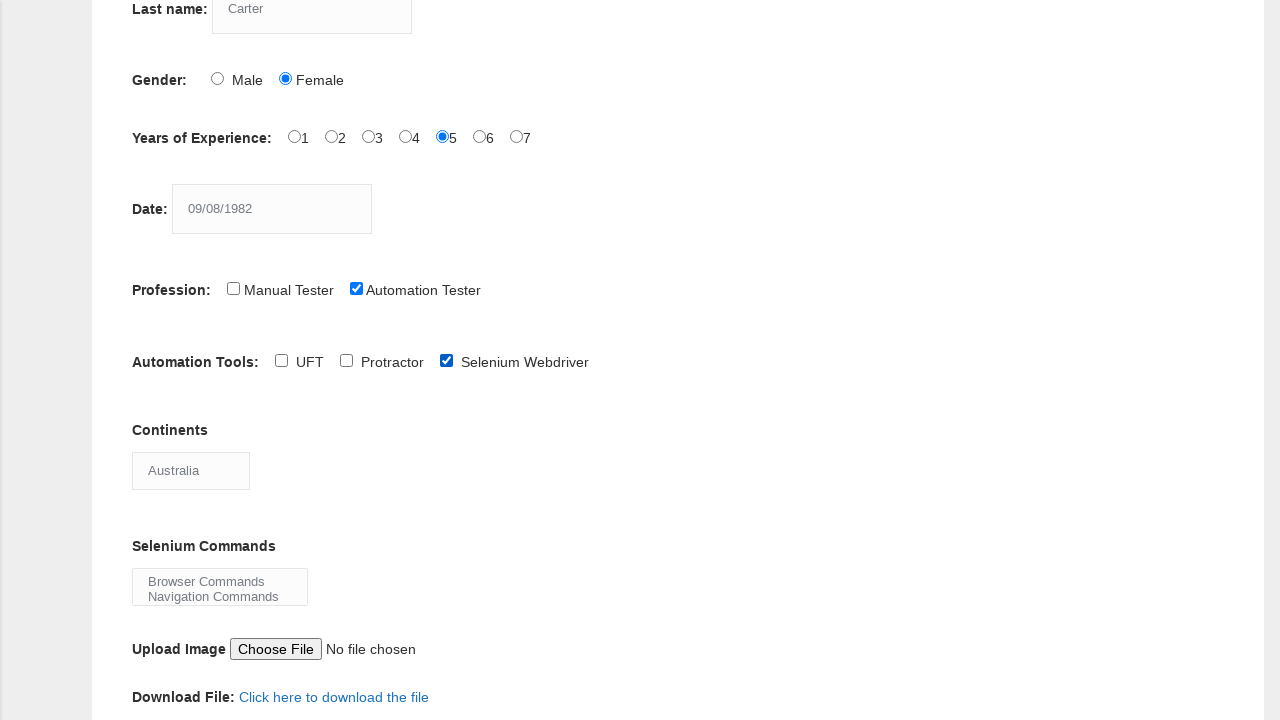

Selected 'Asia' from continents dropdown on select[name='continents']
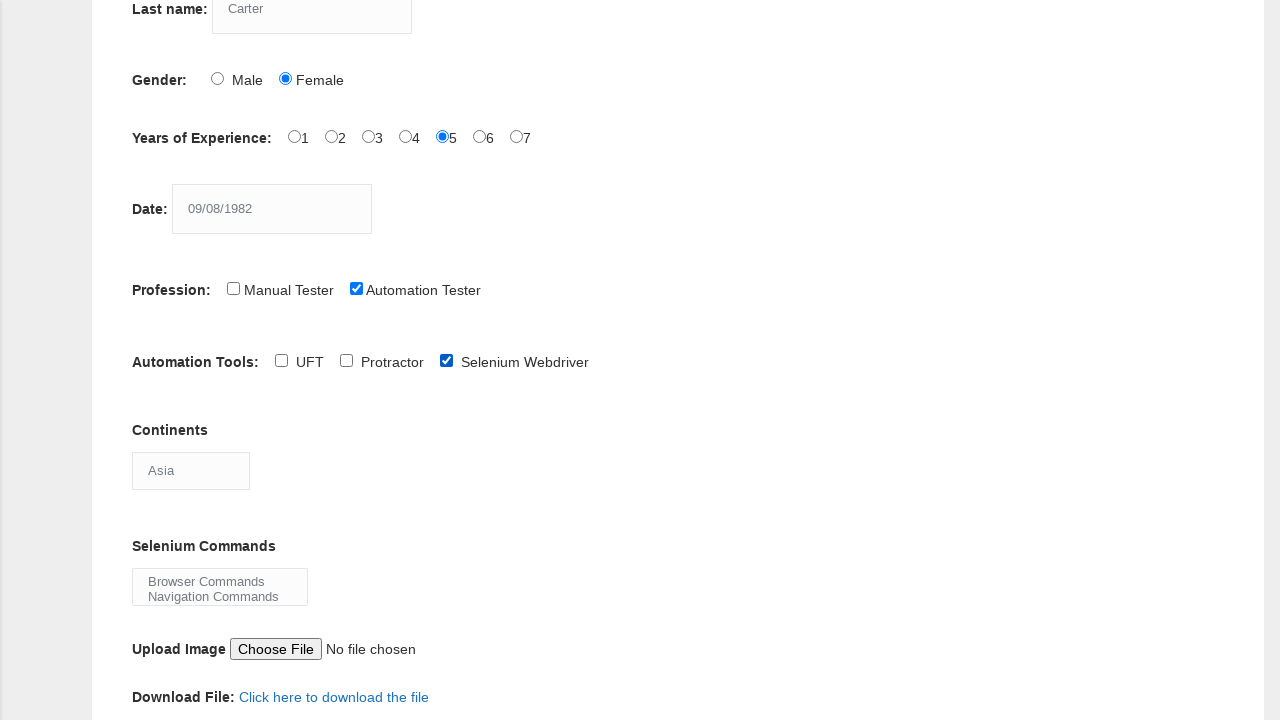

Selected 'Browser Commands' from selenium commands dropdown on select[name='selenium_commands']
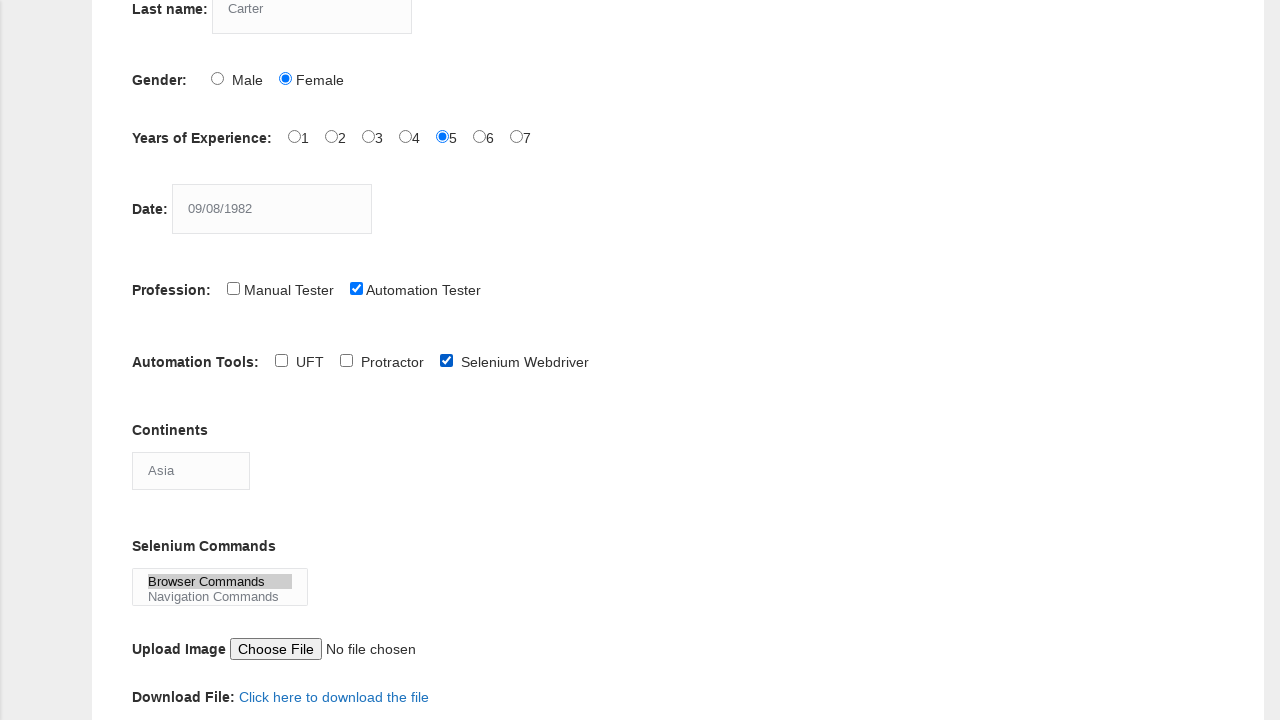

Selected 'WebElement Commands' from selenium commands dropdown on select[name='selenium_commands']
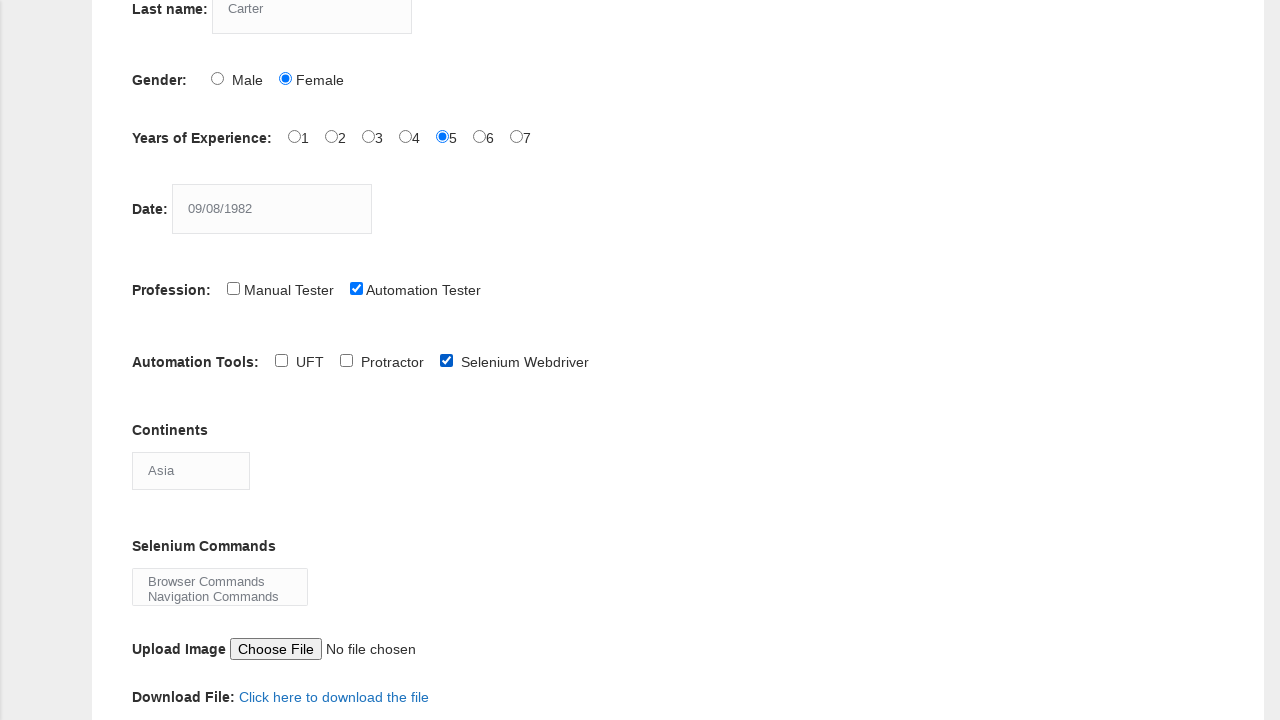

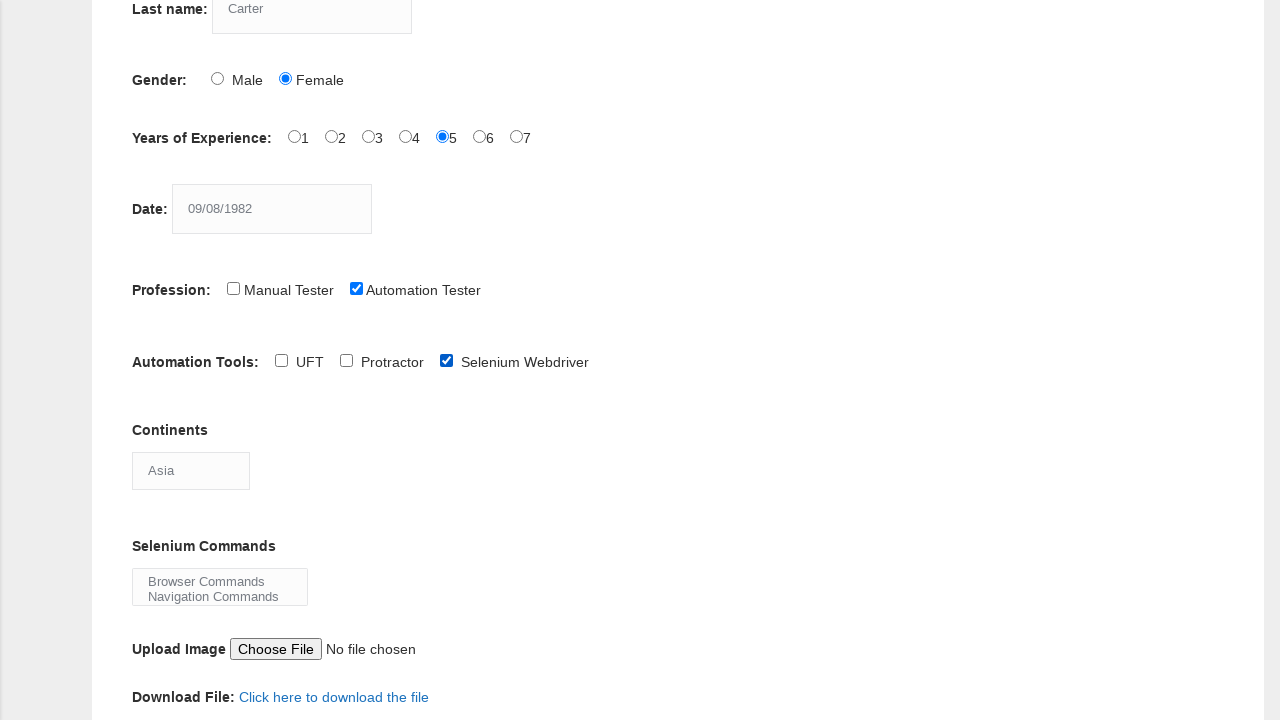